Tests scrolling functionality by navigating to a page with nested scrolling frames and scrolling an iframe element into view using JavaScript

Starting URL: https://www.selenium.dev/selenium/web/scrolling_tests/frame_with_nested_scrolling_frame_out_of_view.html

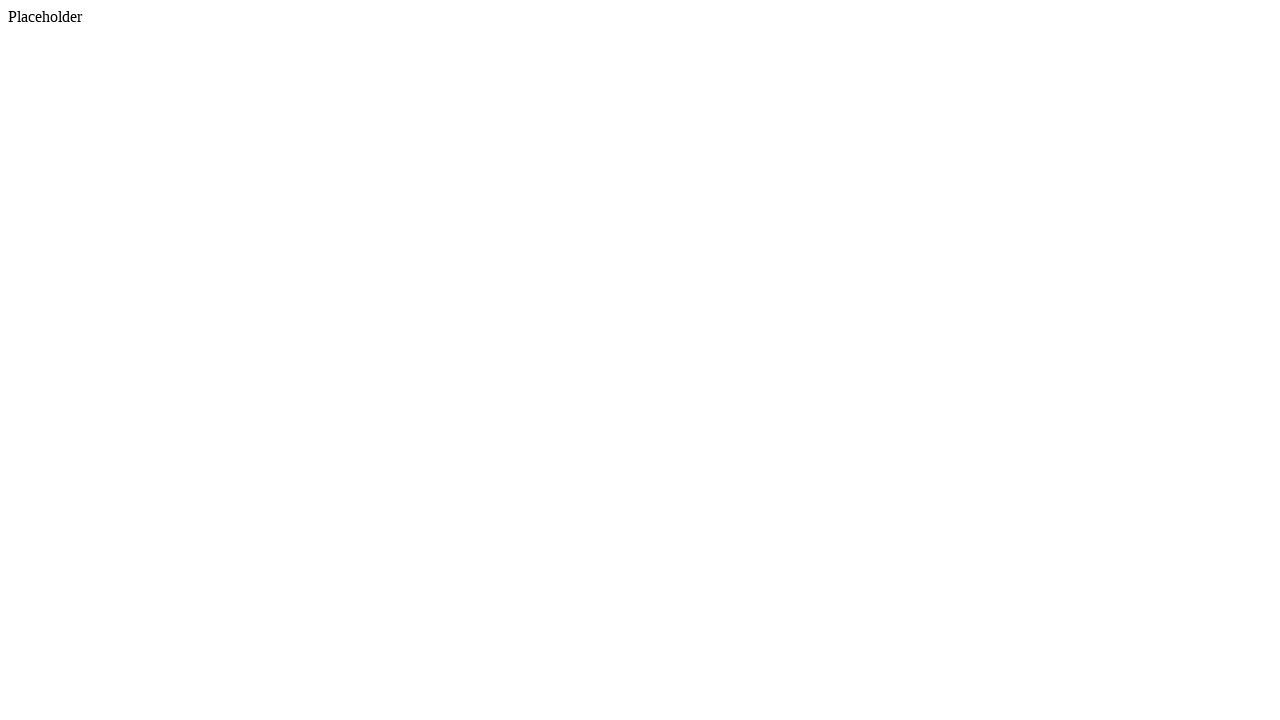

Waited for nested scrolling iframe to be present in DOM
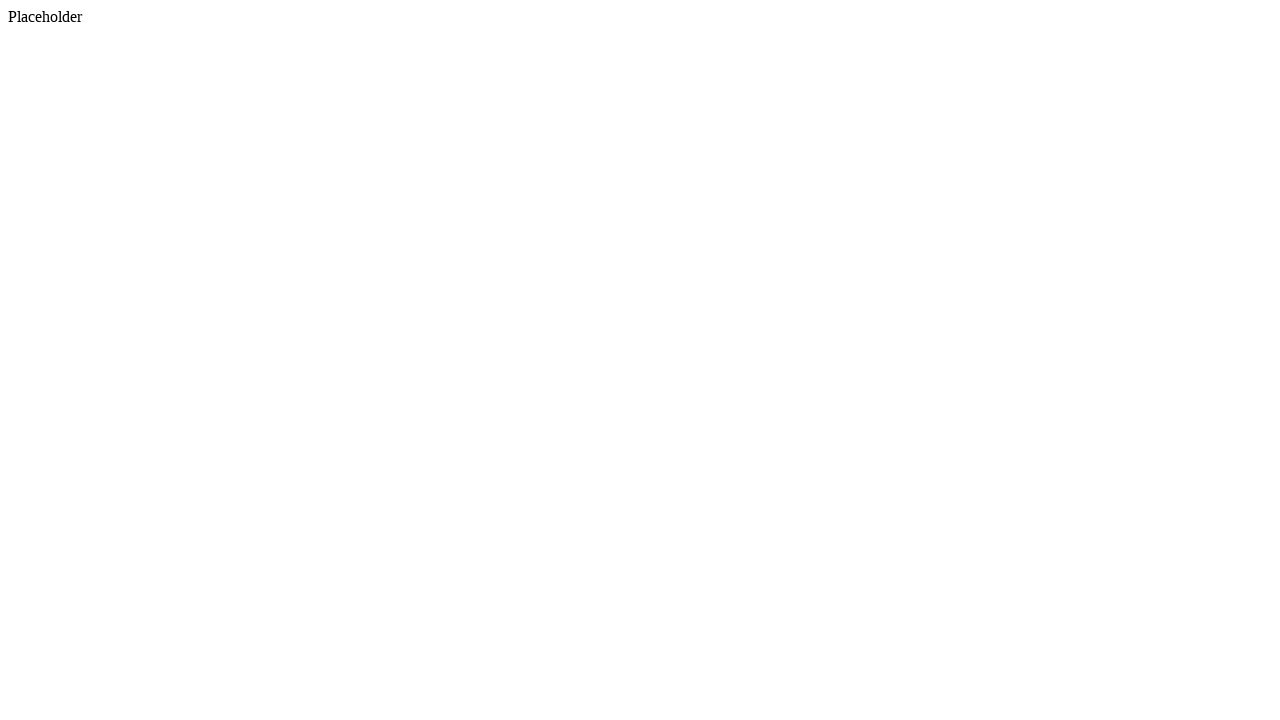

Scrolled iframe element into view using JavaScript
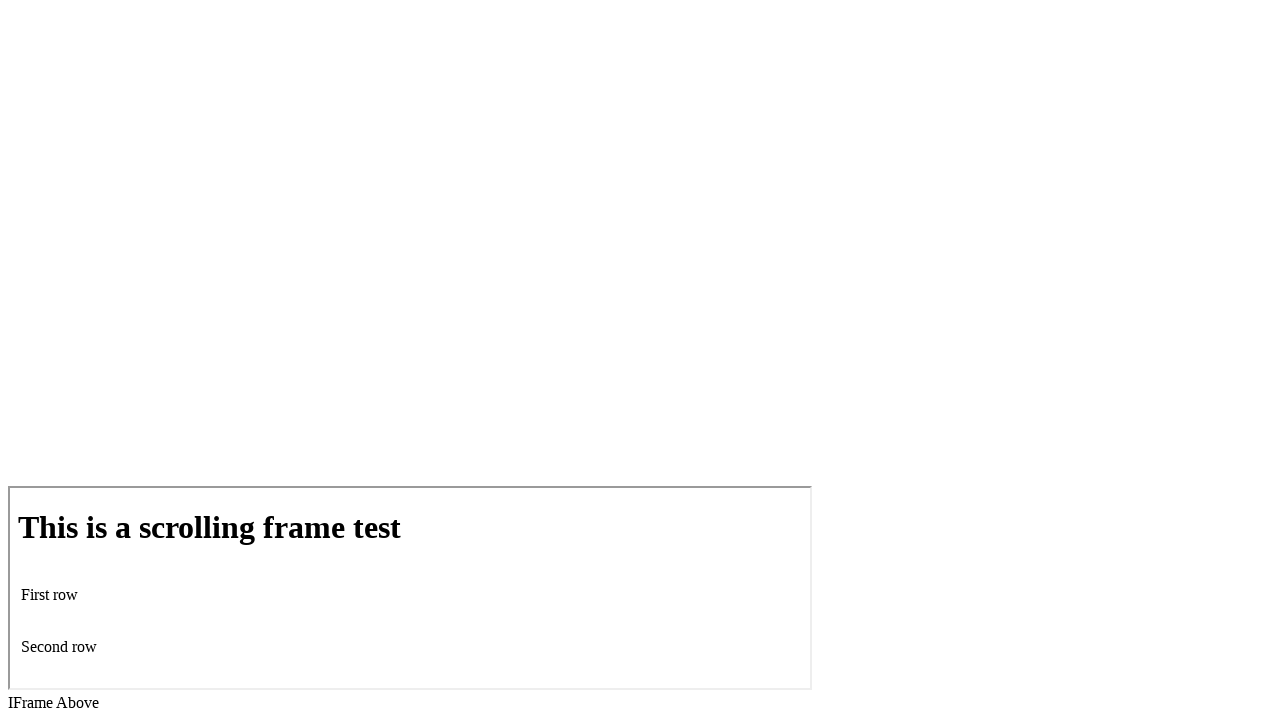

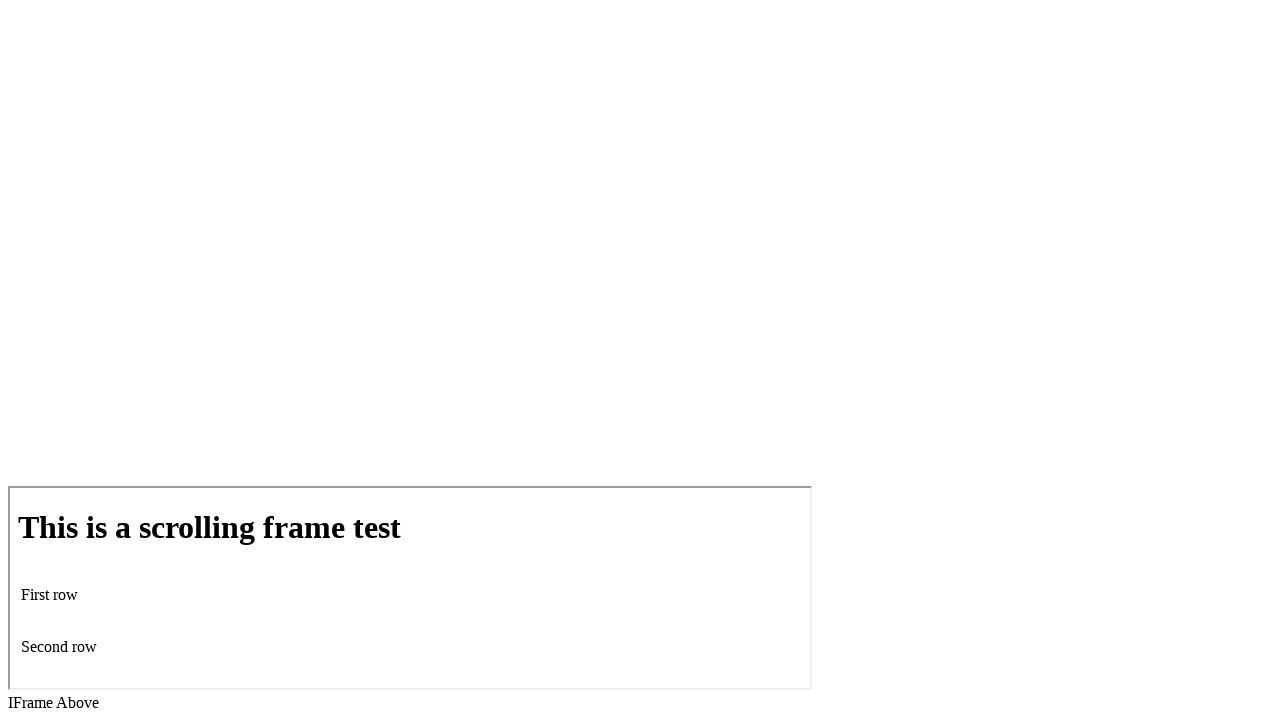